Tests submitting the feedback form without entering any data and verifies the confirmation page shows null/empty values

Starting URL: https://kristinek.github.io/site/tasks/provide_feedback

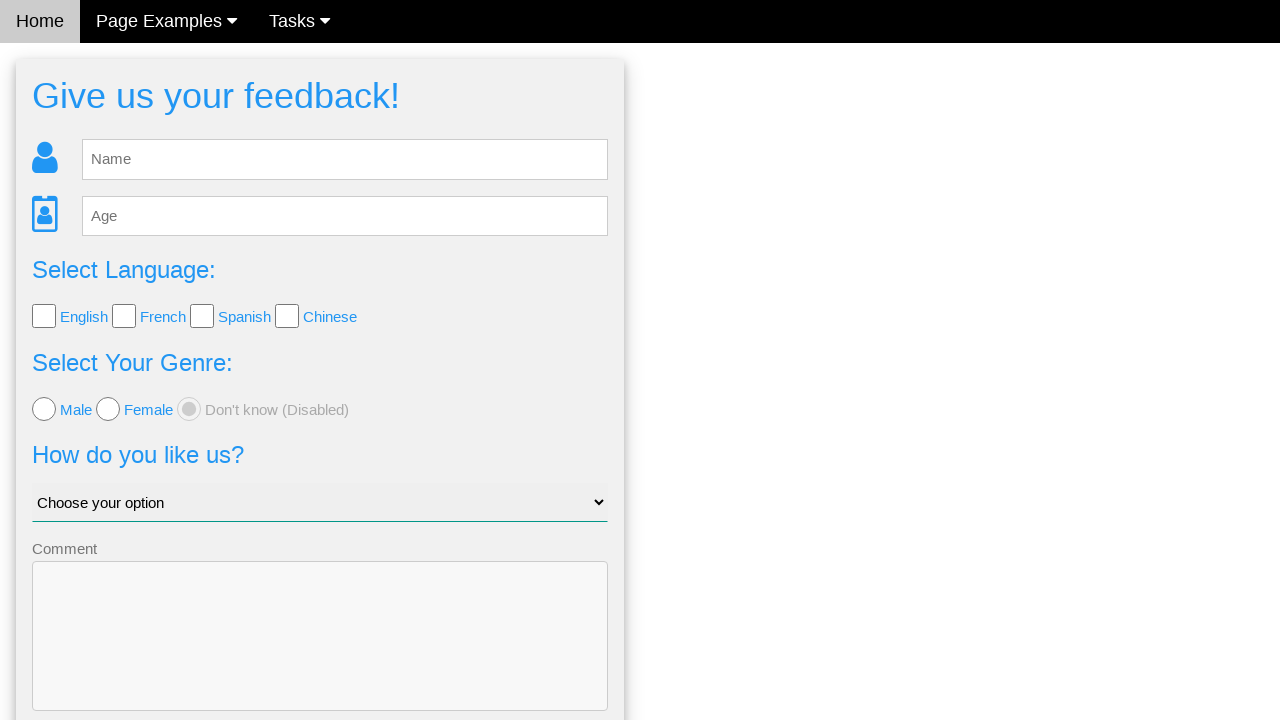

Feedback form loaded and submit button is visible
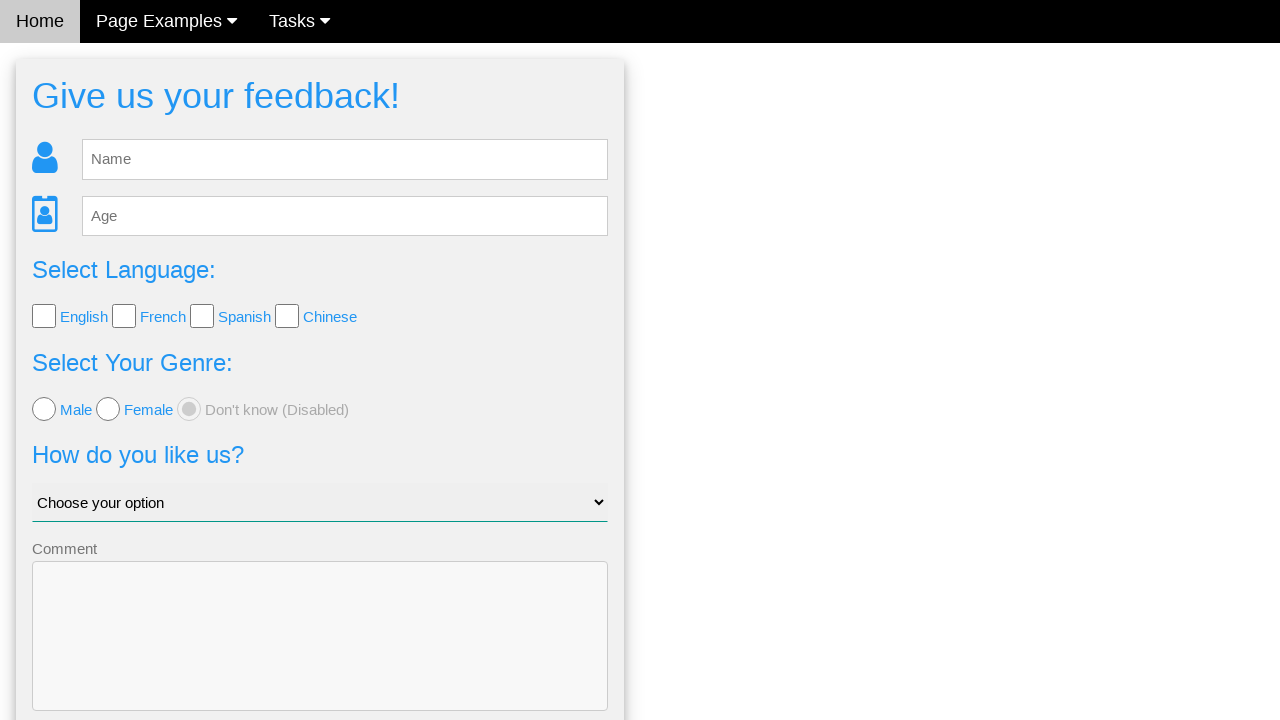

Clicked submit button without entering any feedback data at (320, 656) on button[type='submit']
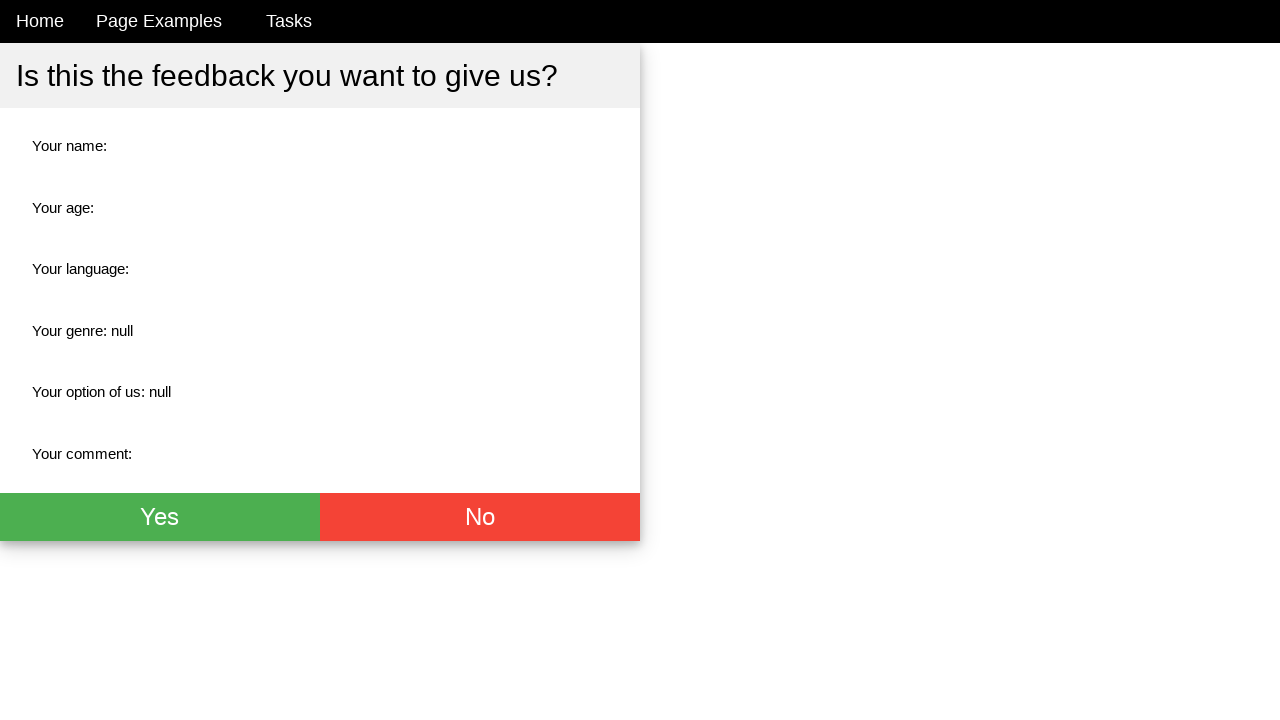

Confirmation page loaded after form submission
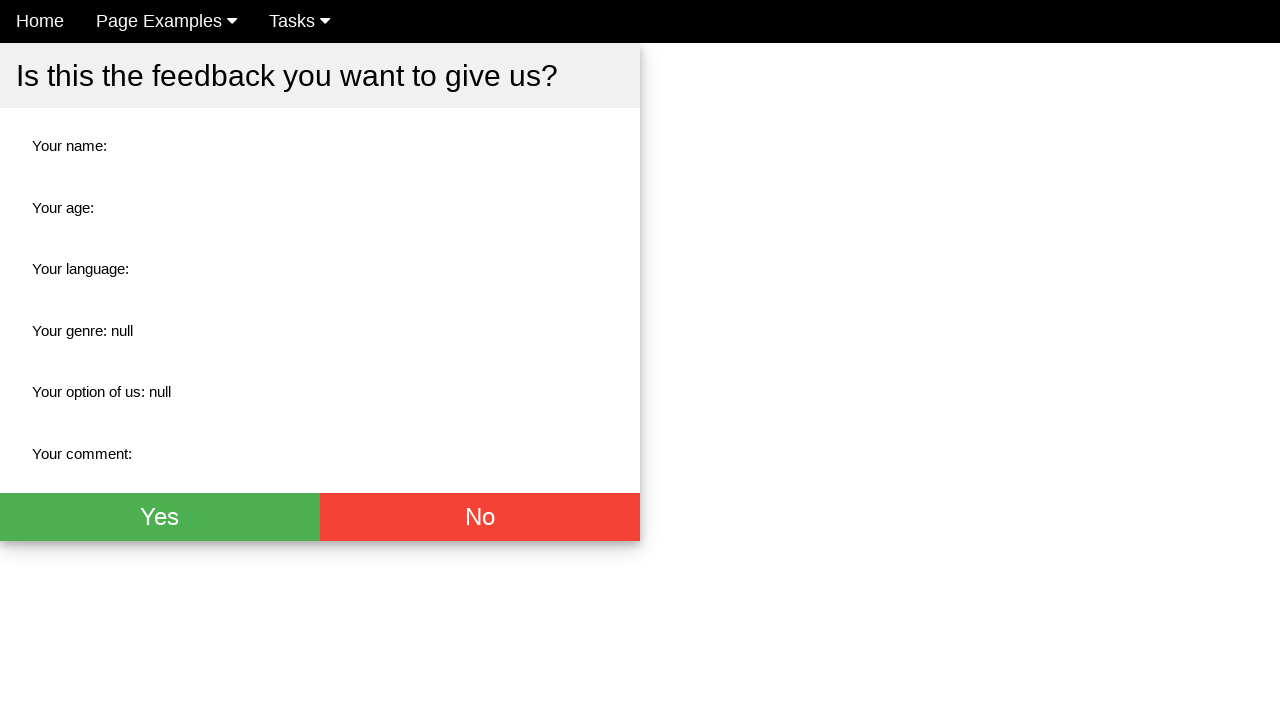

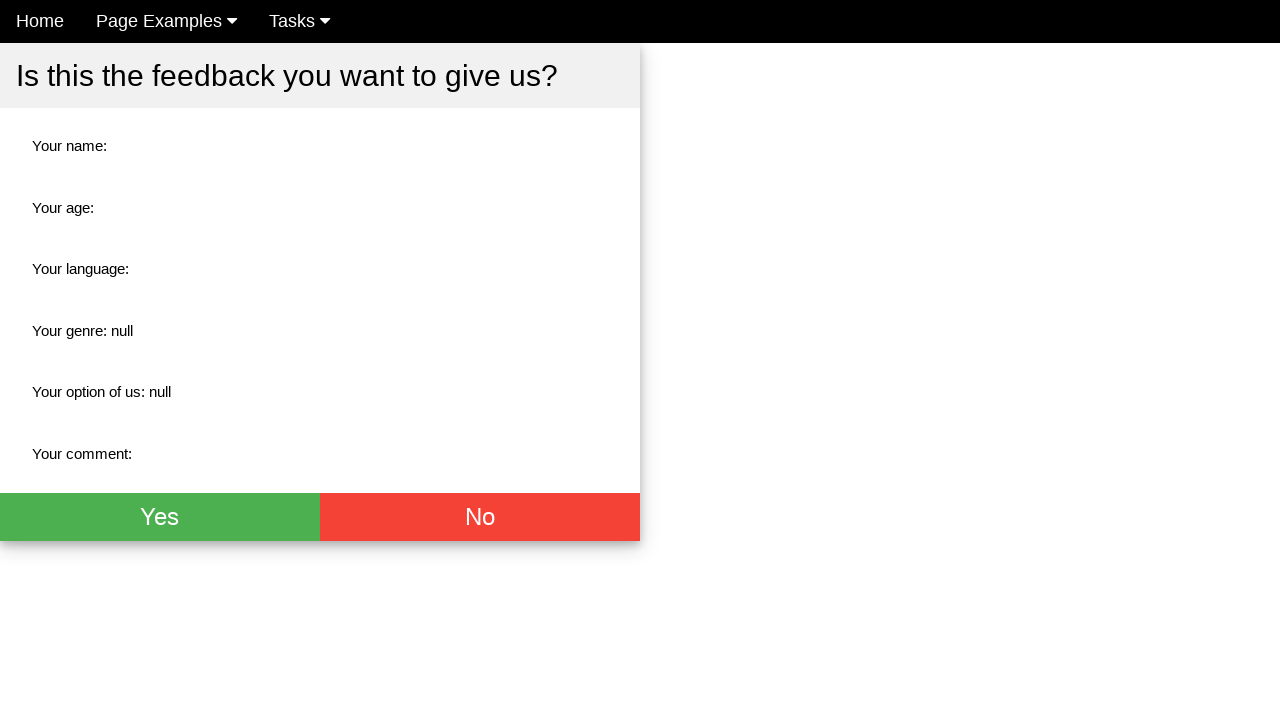